Tests right-click context menu functionality by right-clicking a button, selecting Copy from the context menu, and handling the resulting alert

Starting URL: https://swisnl.github.io/jQuery-contextMenu/demo.html

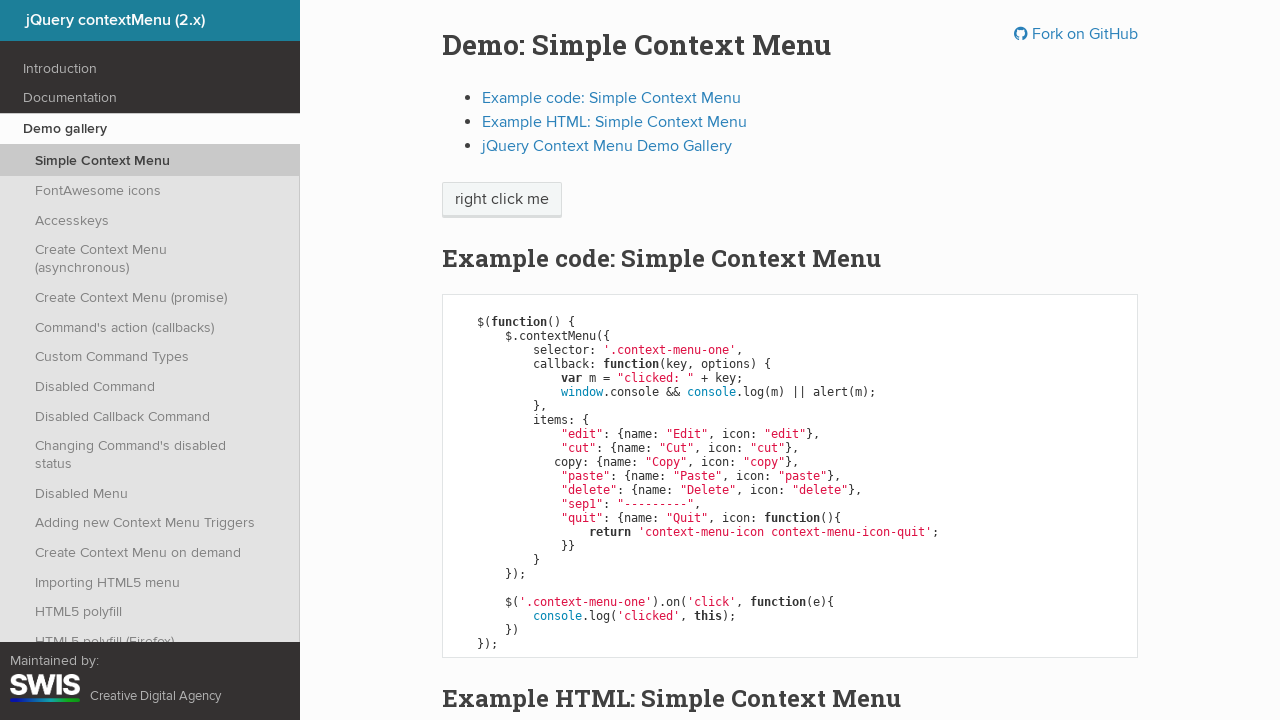

Located the context menu button element
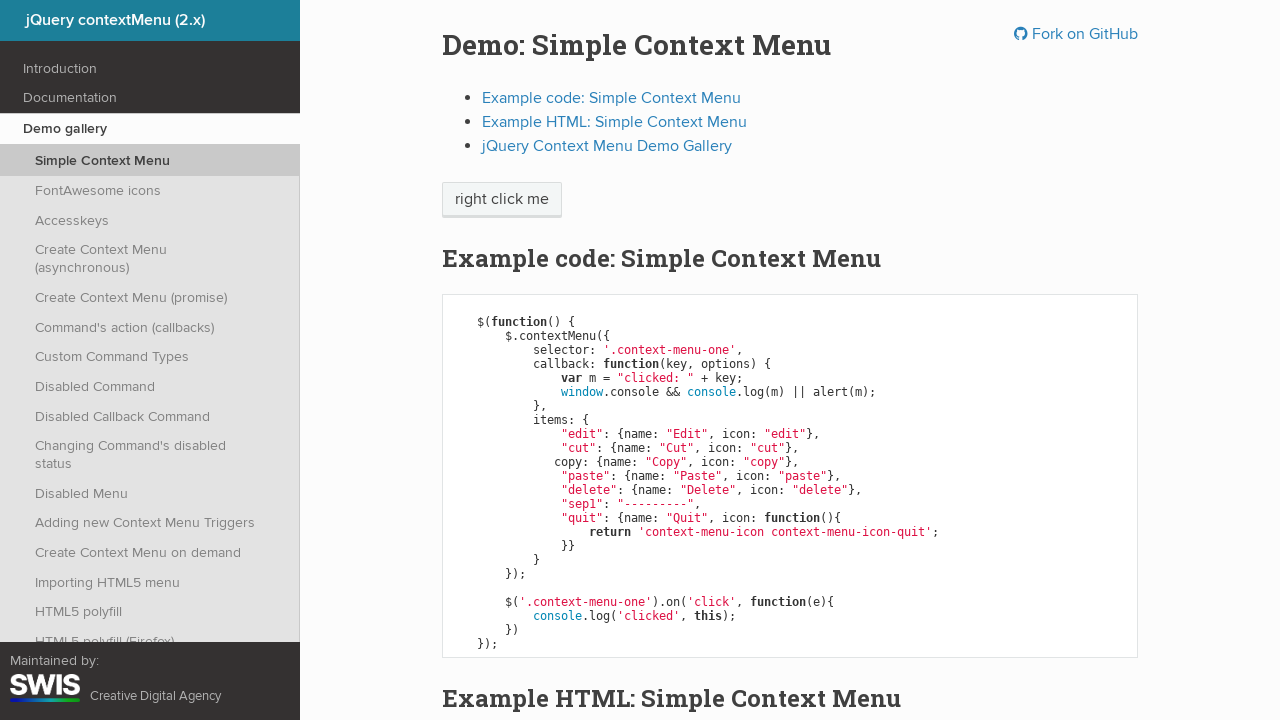

Right-clicked the button to open context menu at (502, 200) on span.context-menu-one.btn.btn-neutral
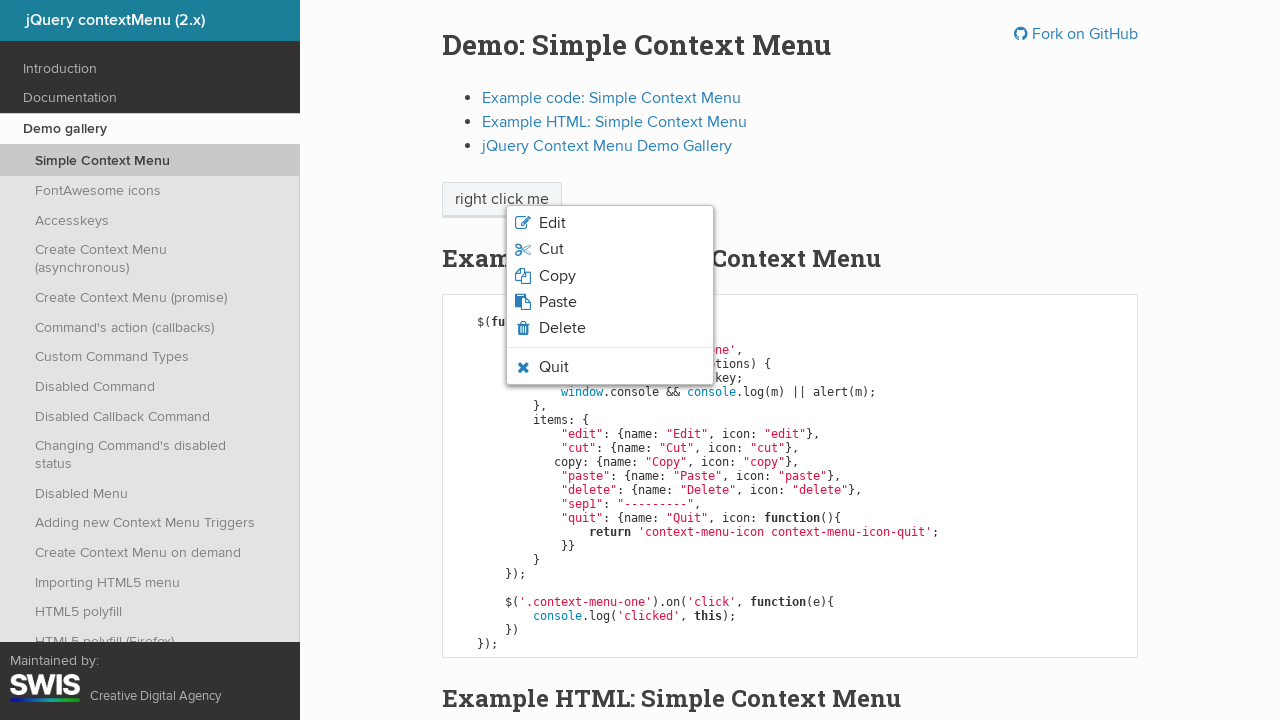

Clicked Copy option from context menu at (557, 276) on xpath=//span[normalize-space()='Copy']
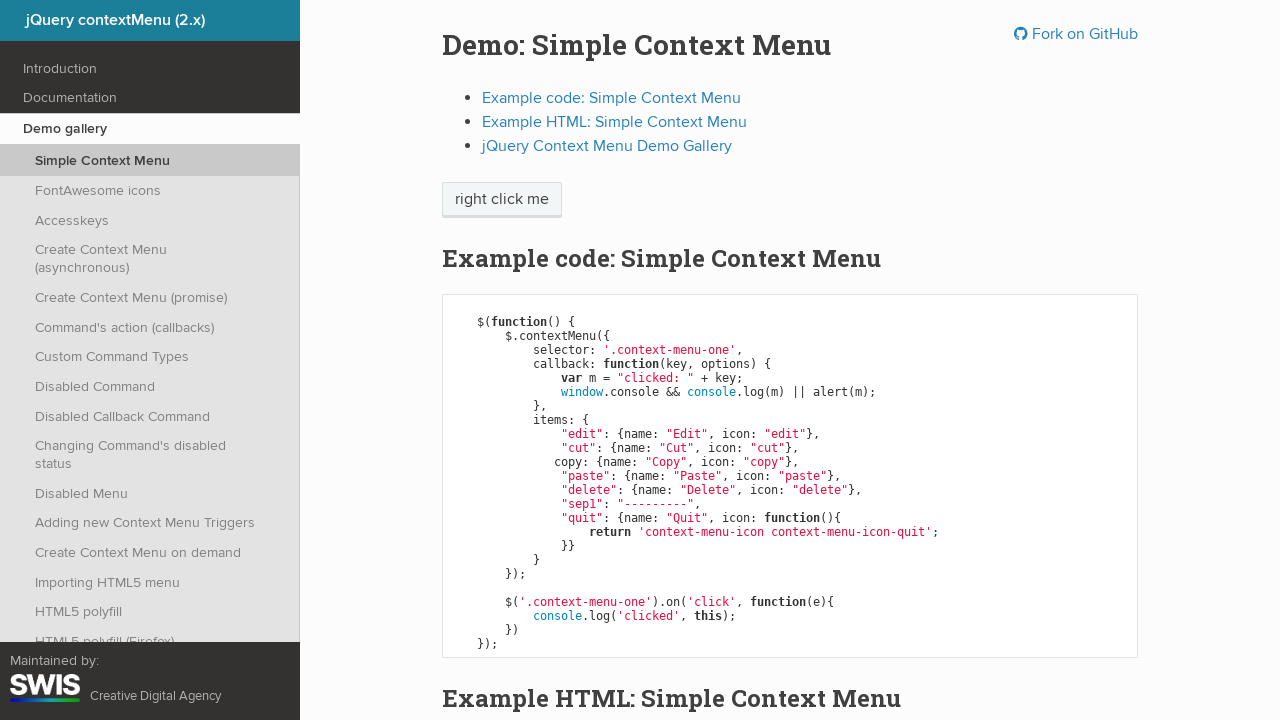

Set up alert dialog handler to accept alerts
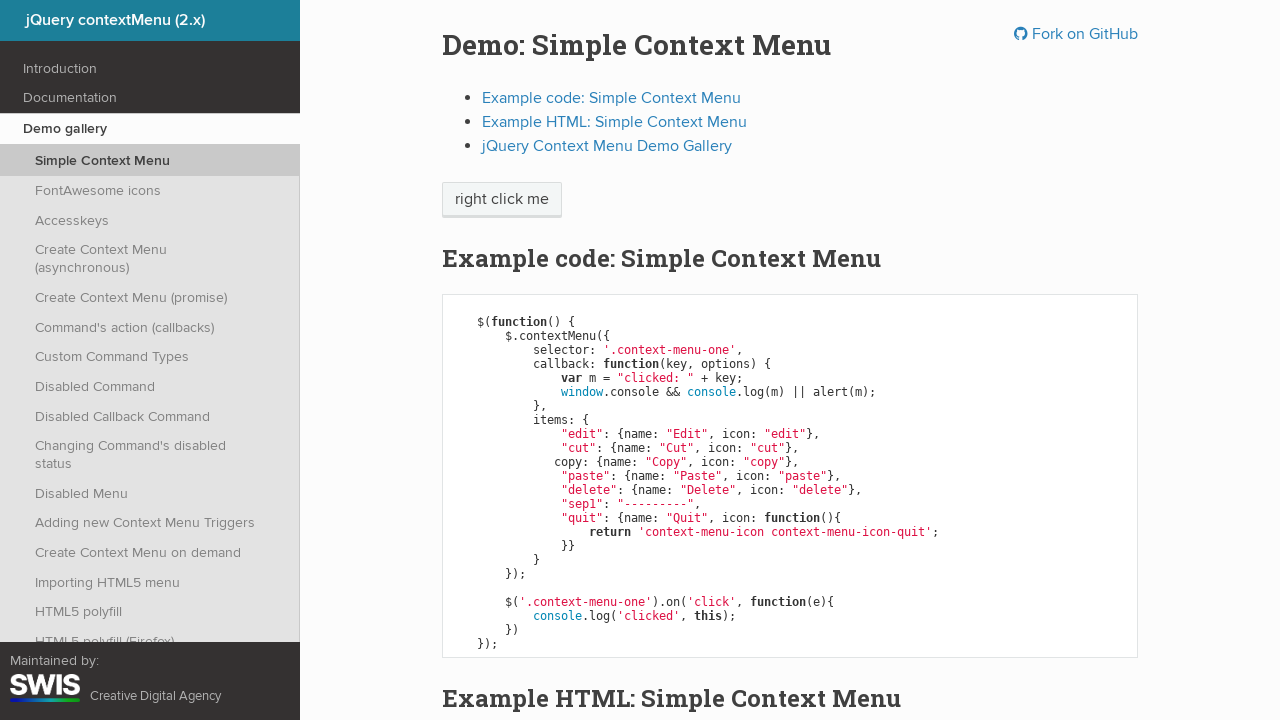

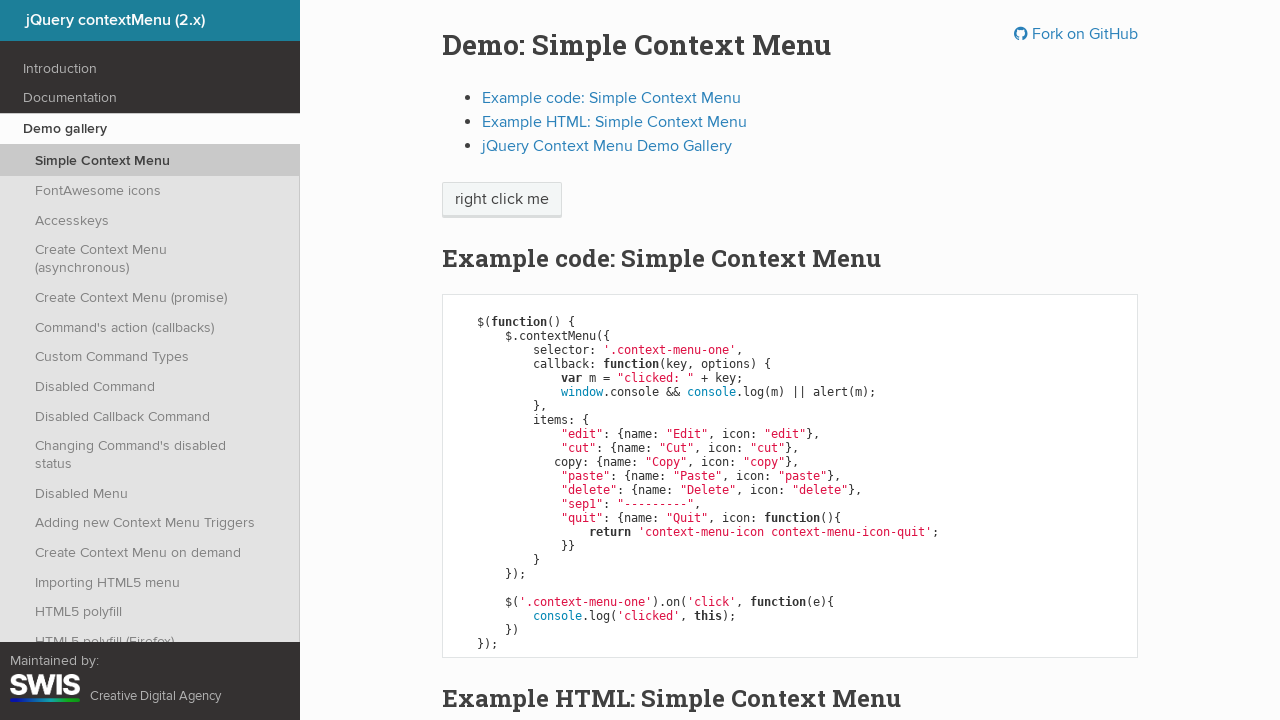